Tests drag and drop functionality on jQuery UI demo page by dragging an element into a drop zone, then navigates to the Resizable page

Starting URL: https://jqueryui.com/droppable/

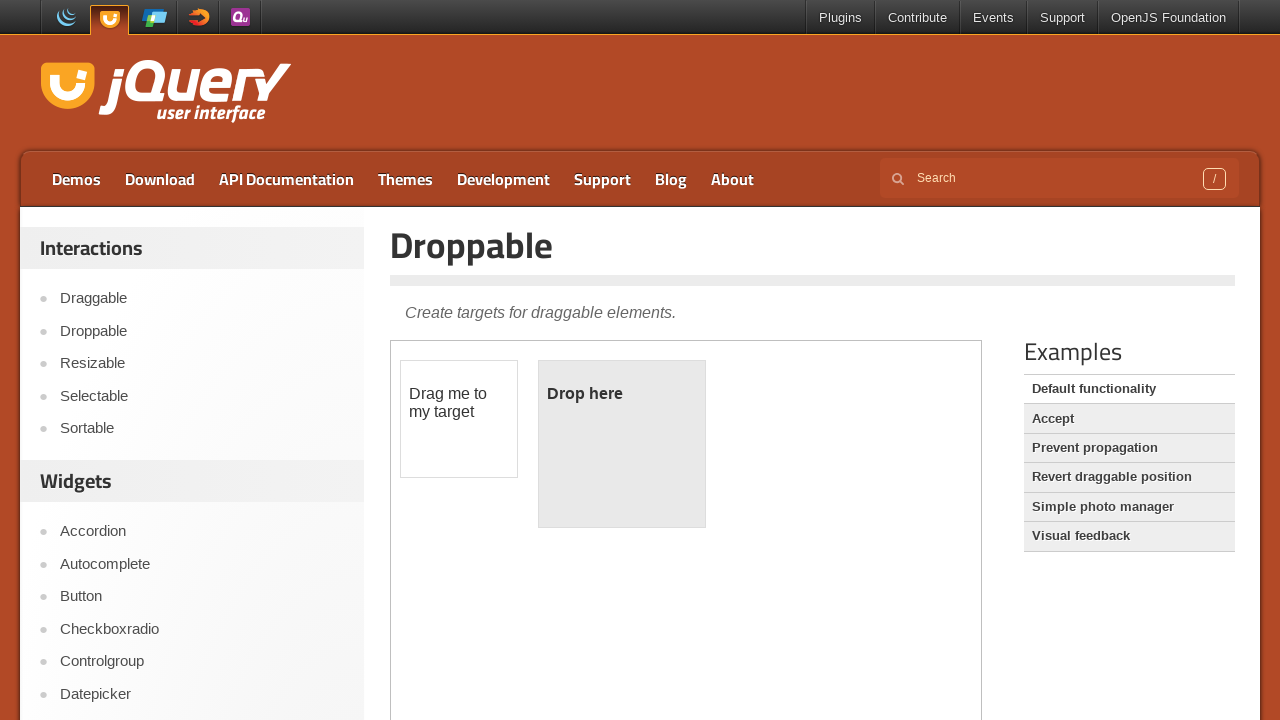

Located iframe containing drag and drop demo
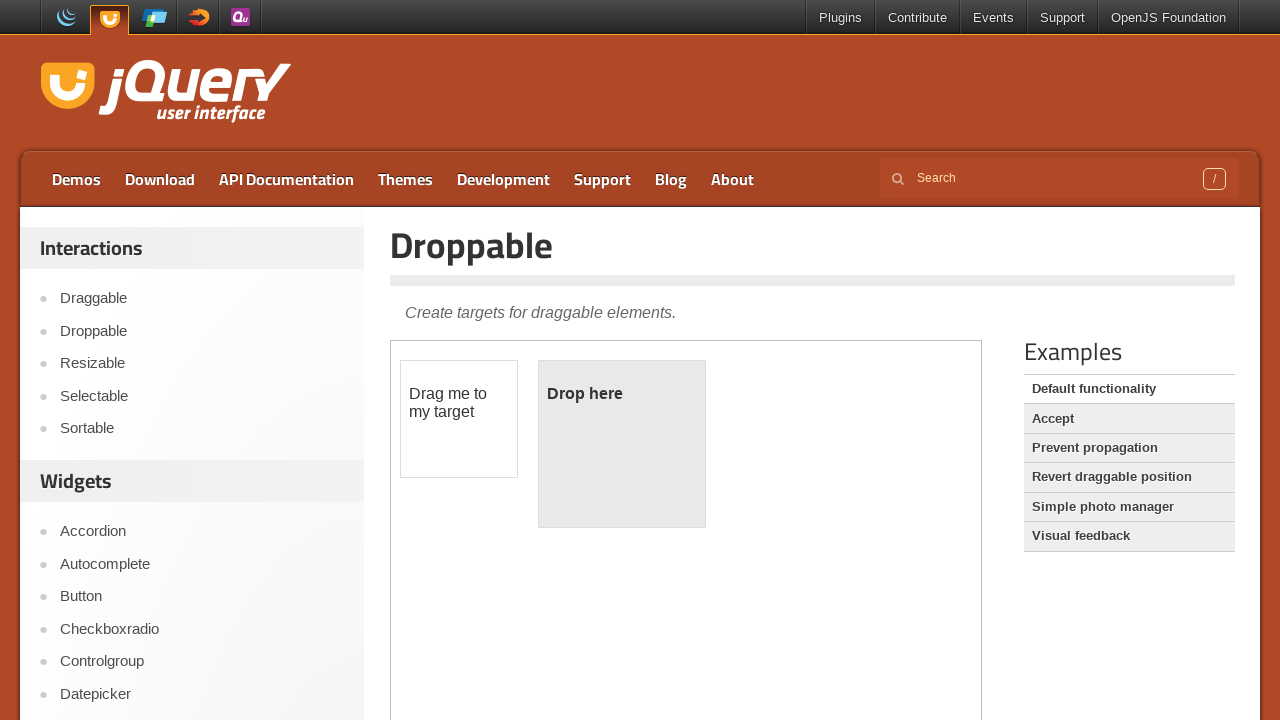

Located draggable element
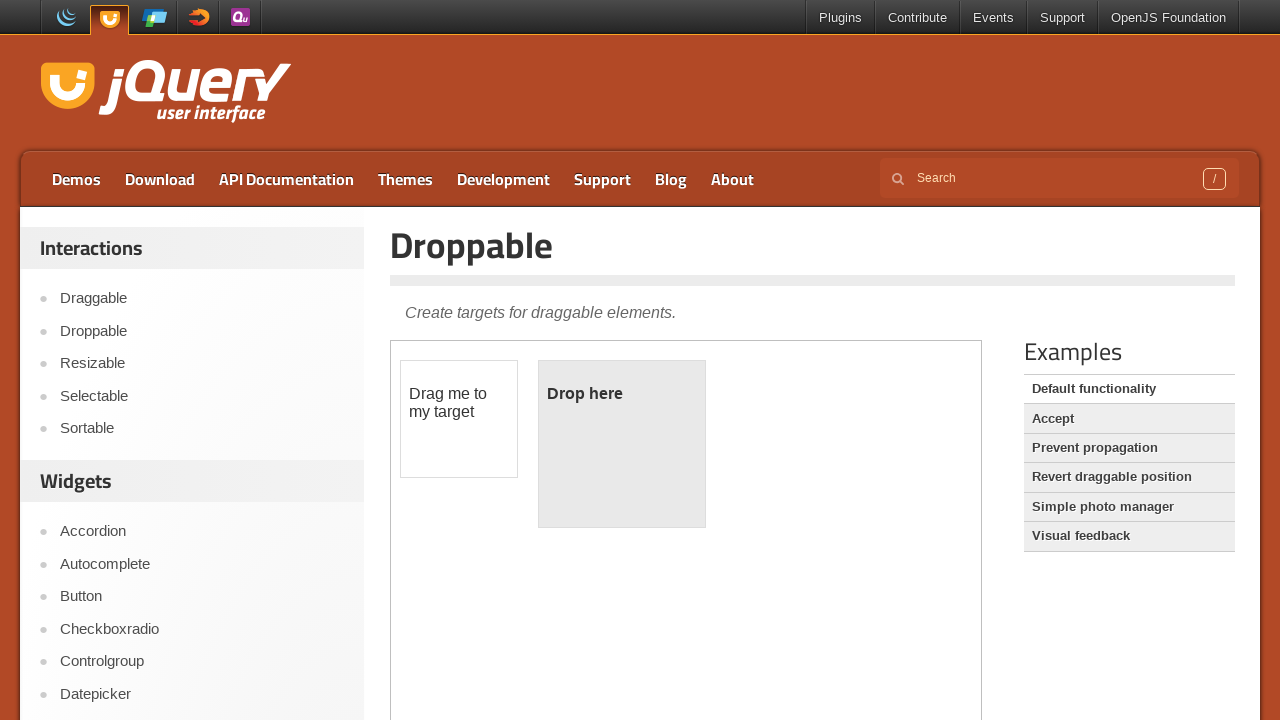

Located droppable zone
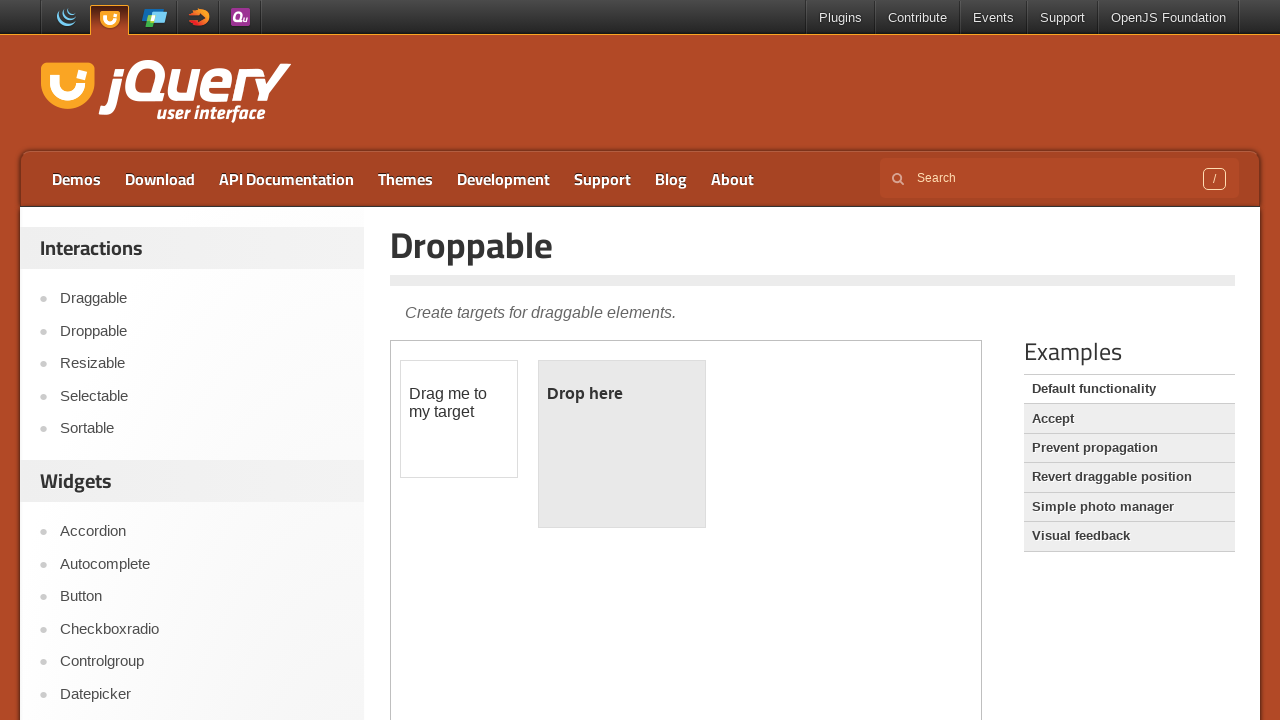

Dragged element into drop zone at (622, 444)
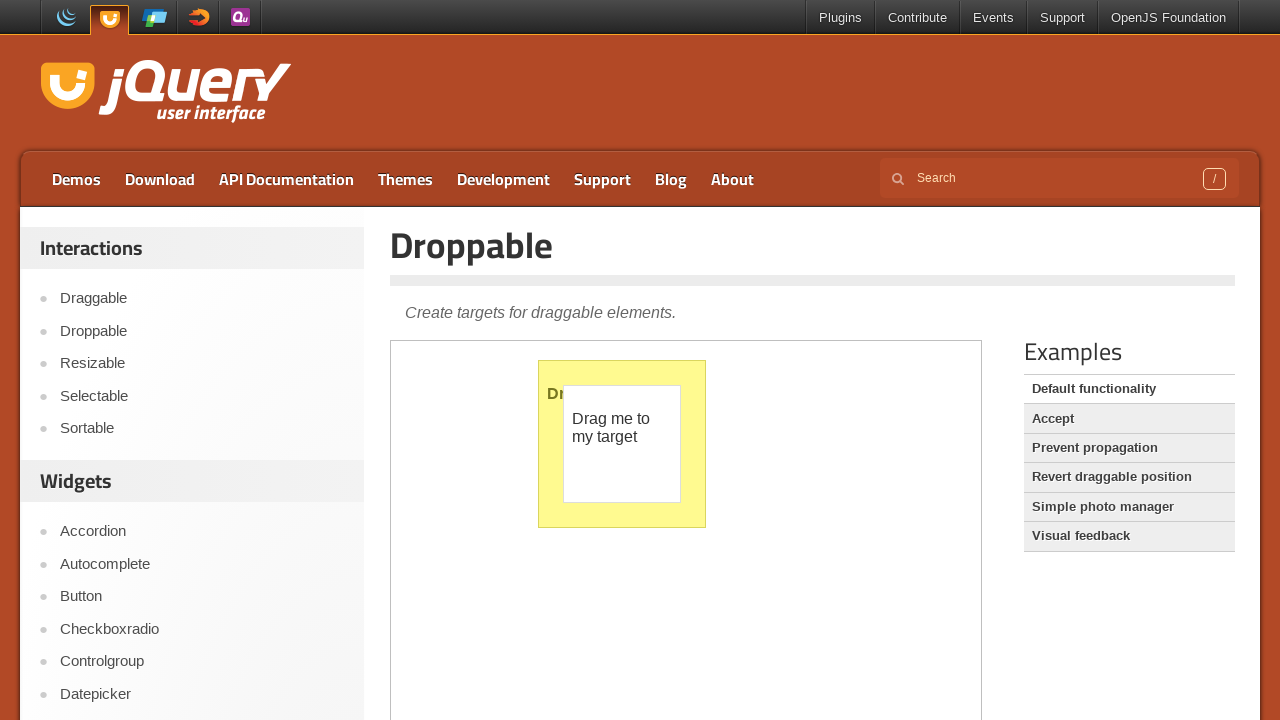

Clicked on Resizable link to navigate to next demo at (202, 364) on a:text('Resizable')
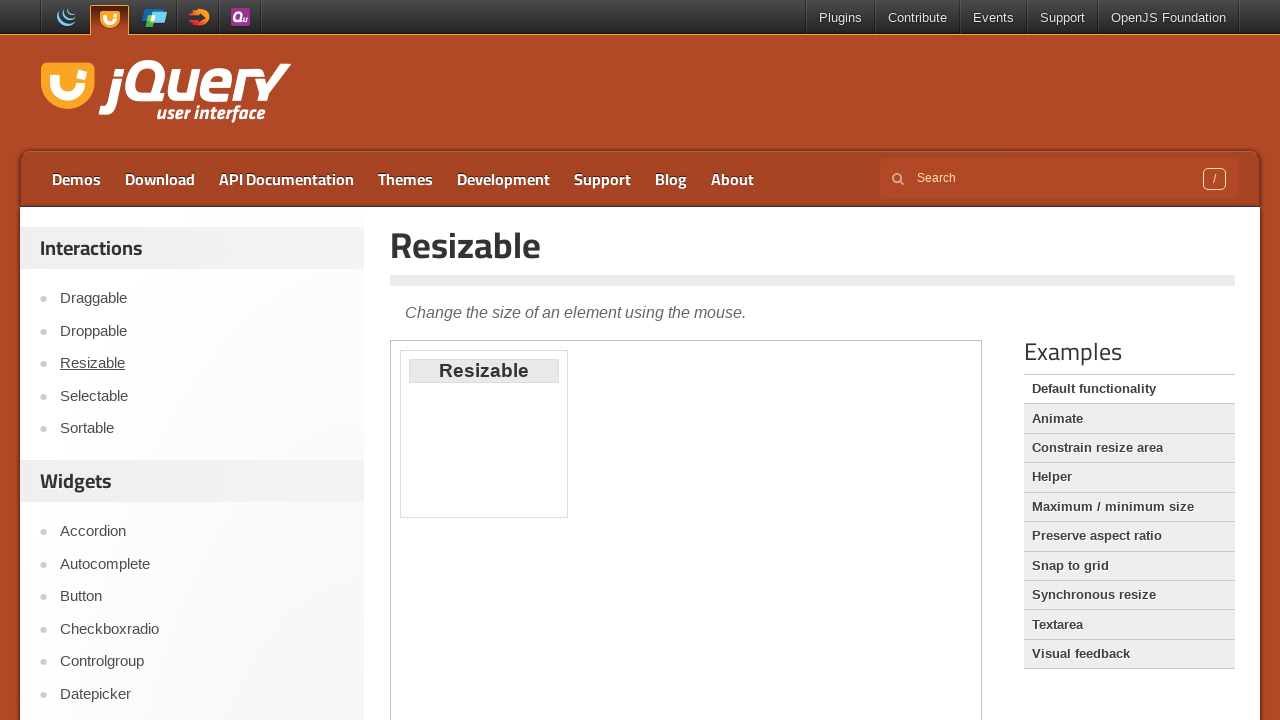

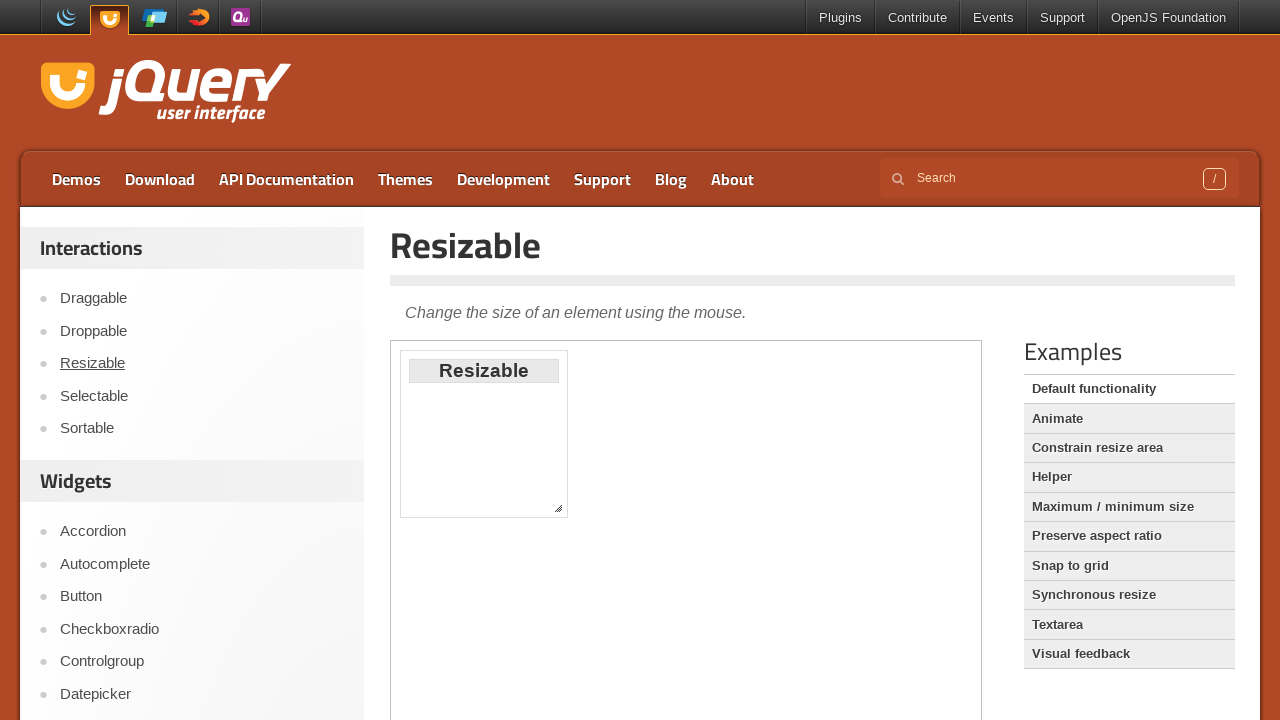